Tests scrolling functionality by scrolling to the last paragraph element on a long page using JavaScript's scrollIntoView method.

Starting URL: https://bonigarcia.dev/selenium-webdriver-java/long-page.html

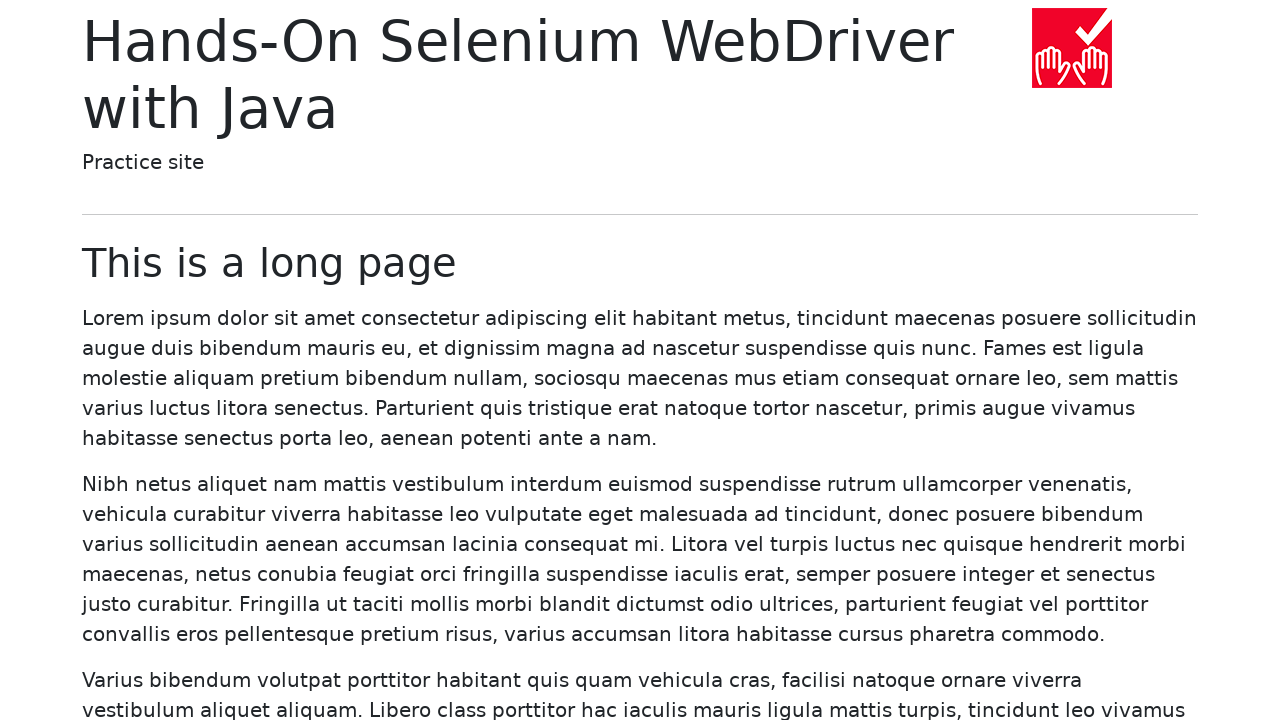

Navigated to long page URL
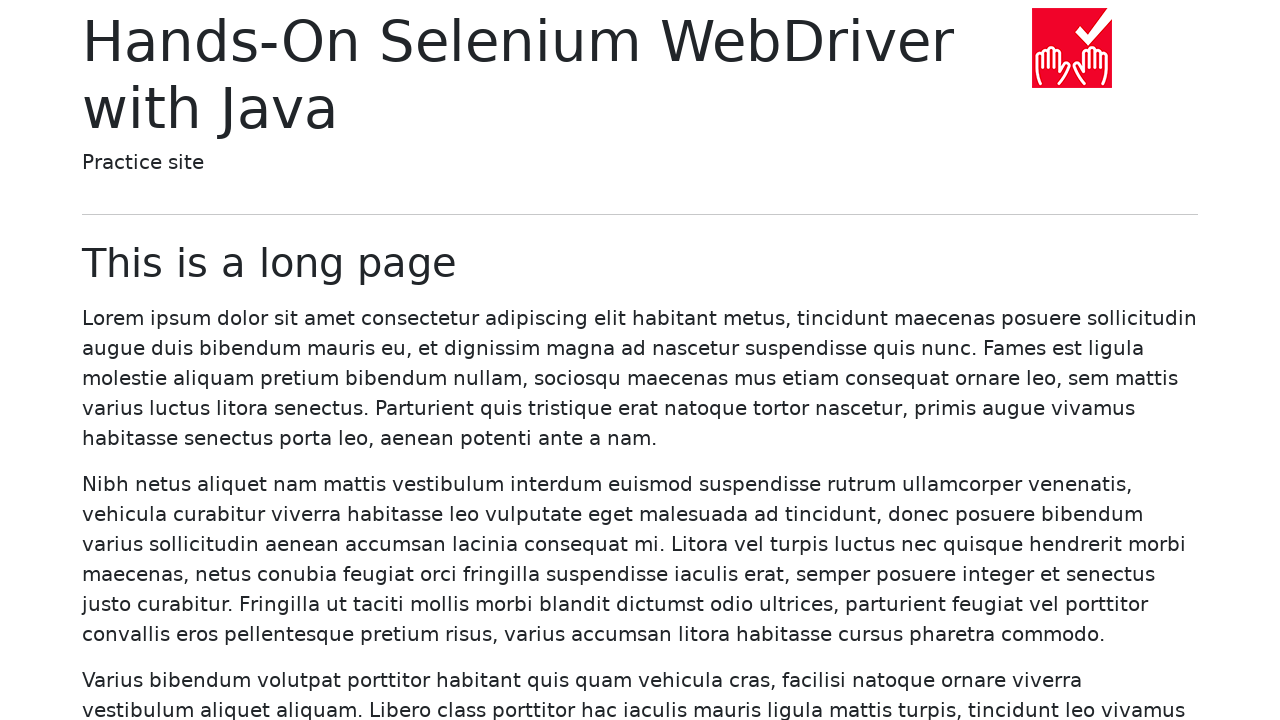

Located the last paragraph element on the page
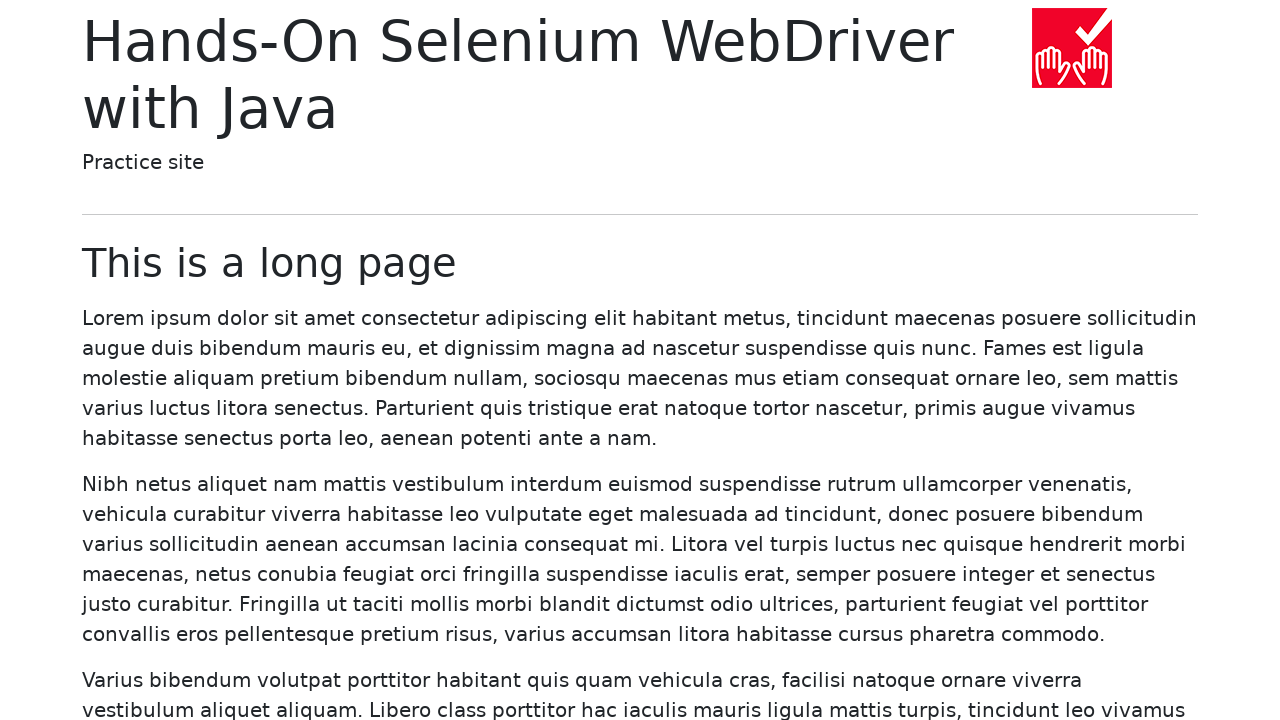

Scrolled the last paragraph element into view using scrollIntoView
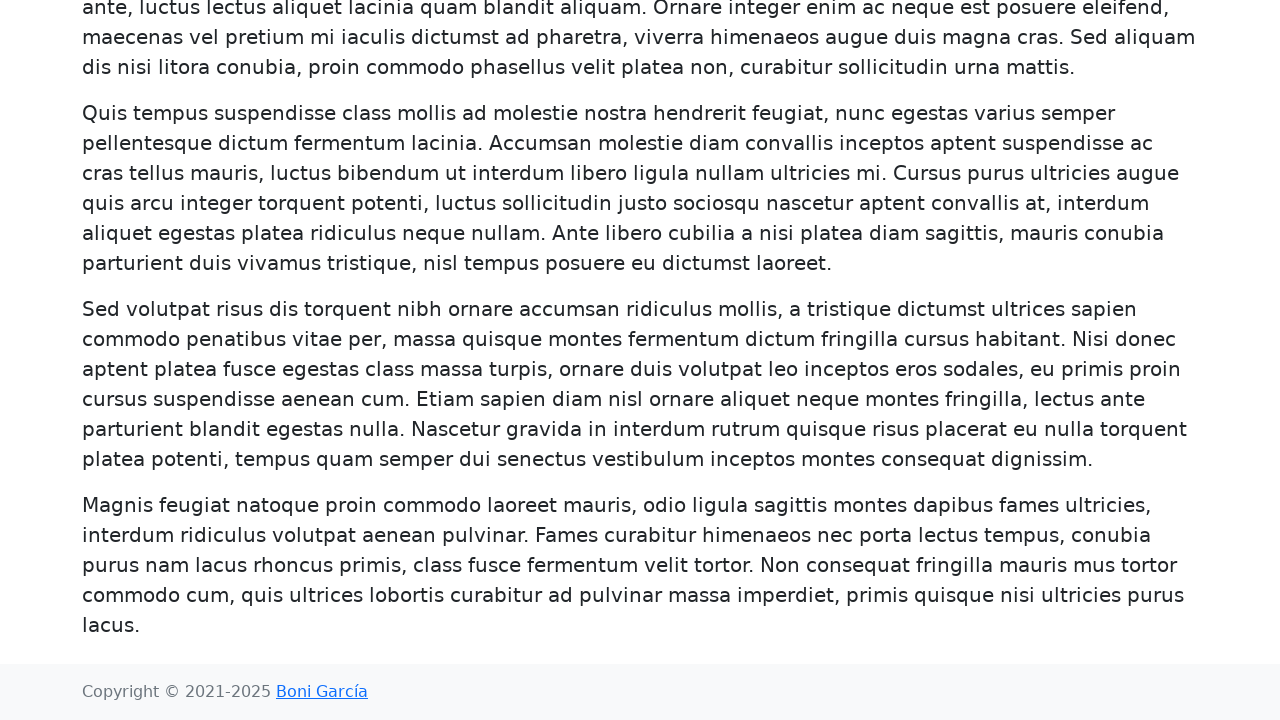

Waited 1000ms to observe the scroll effect
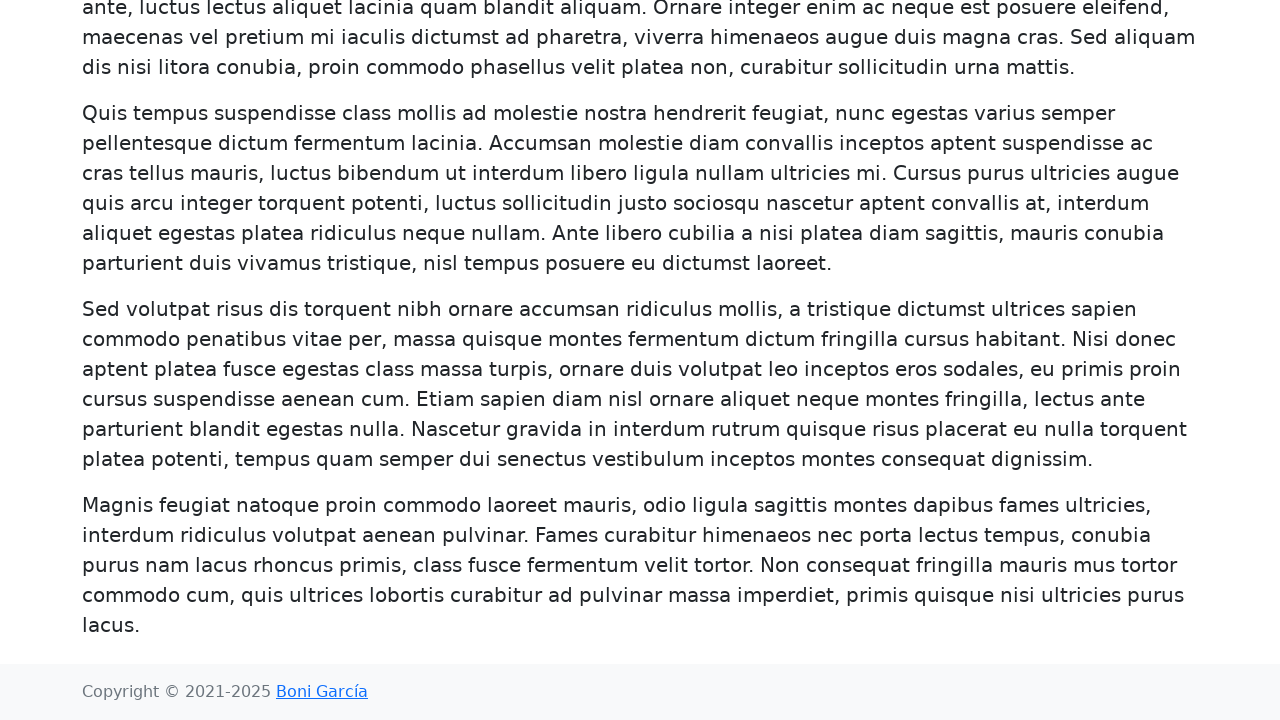

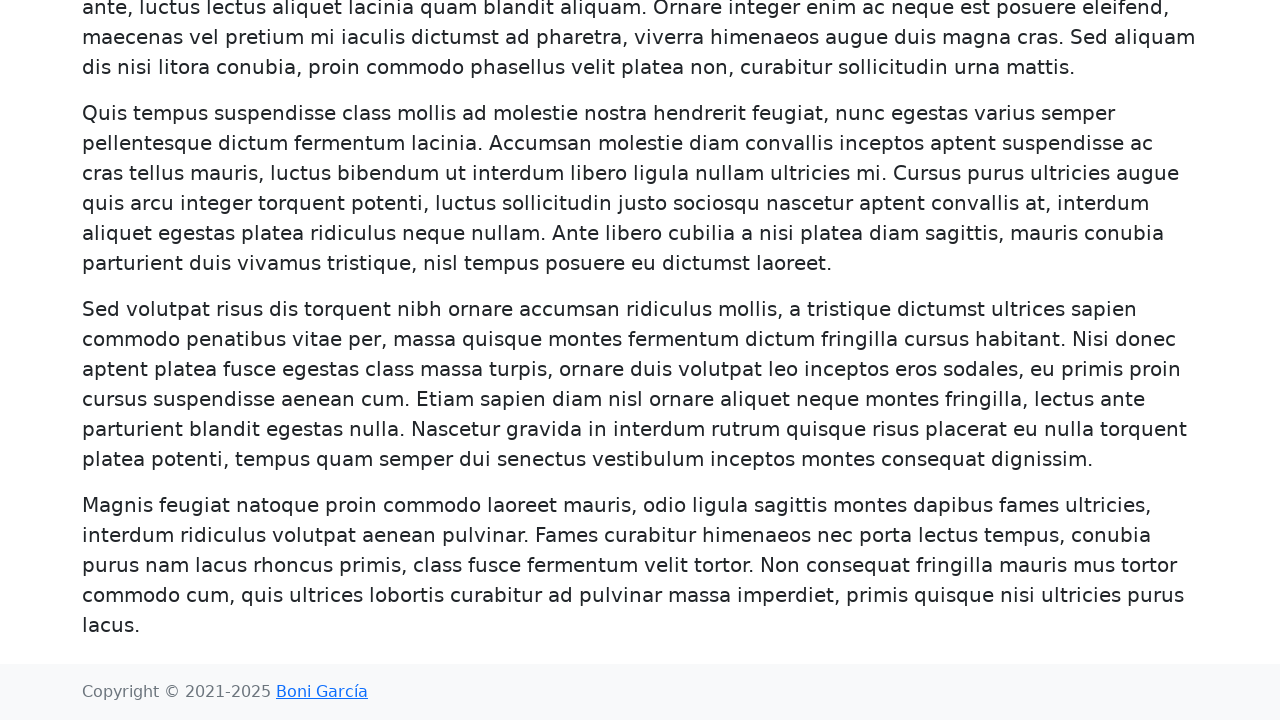